Tests adding multiple todo items to the list and verifies they appear correctly

Starting URL: https://demo.playwright.dev/todomvc

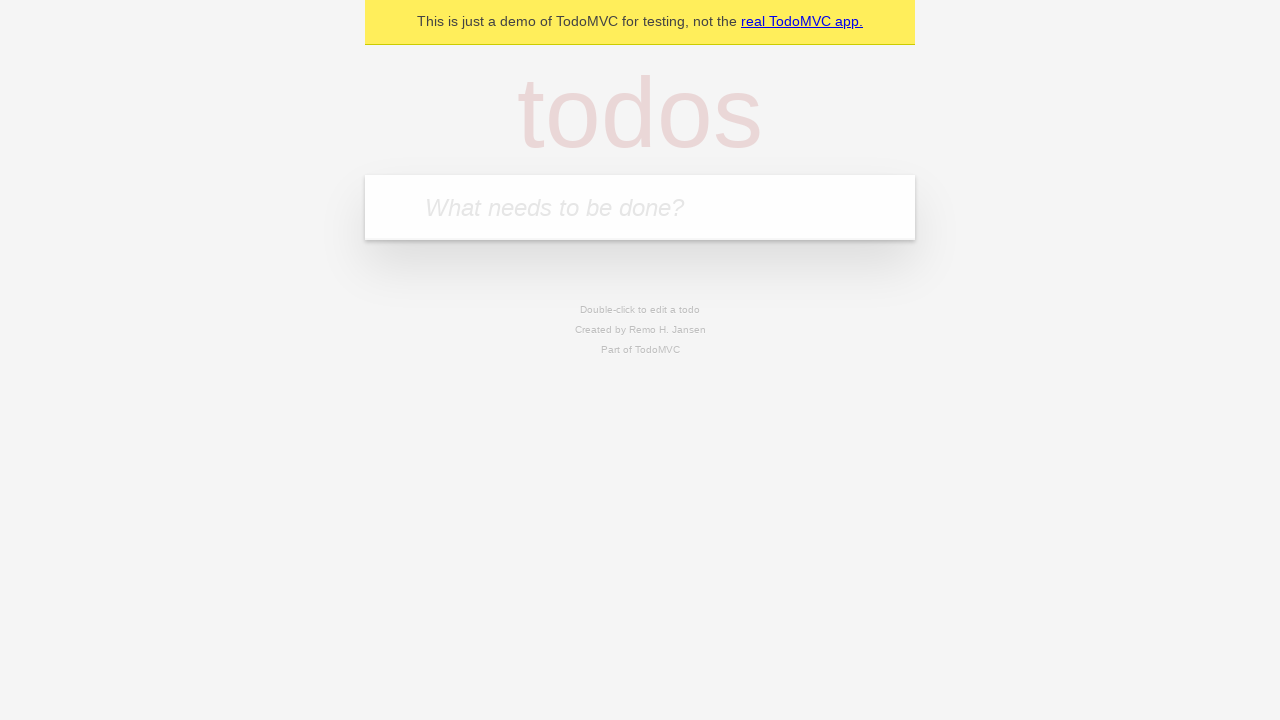

Filled todo input with 'buy some cheese' on internal:attr=[placeholder="What needs to be done?"i]
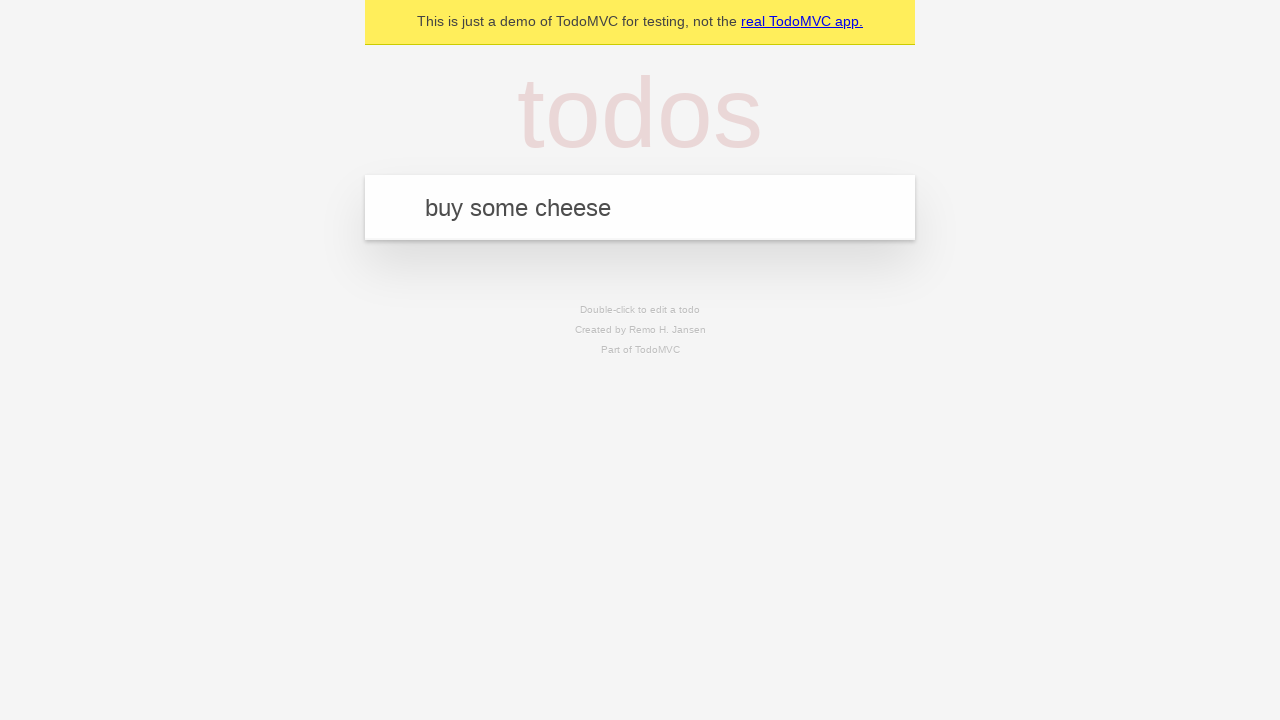

Pressed Enter to add first todo item on internal:attr=[placeholder="What needs to be done?"i]
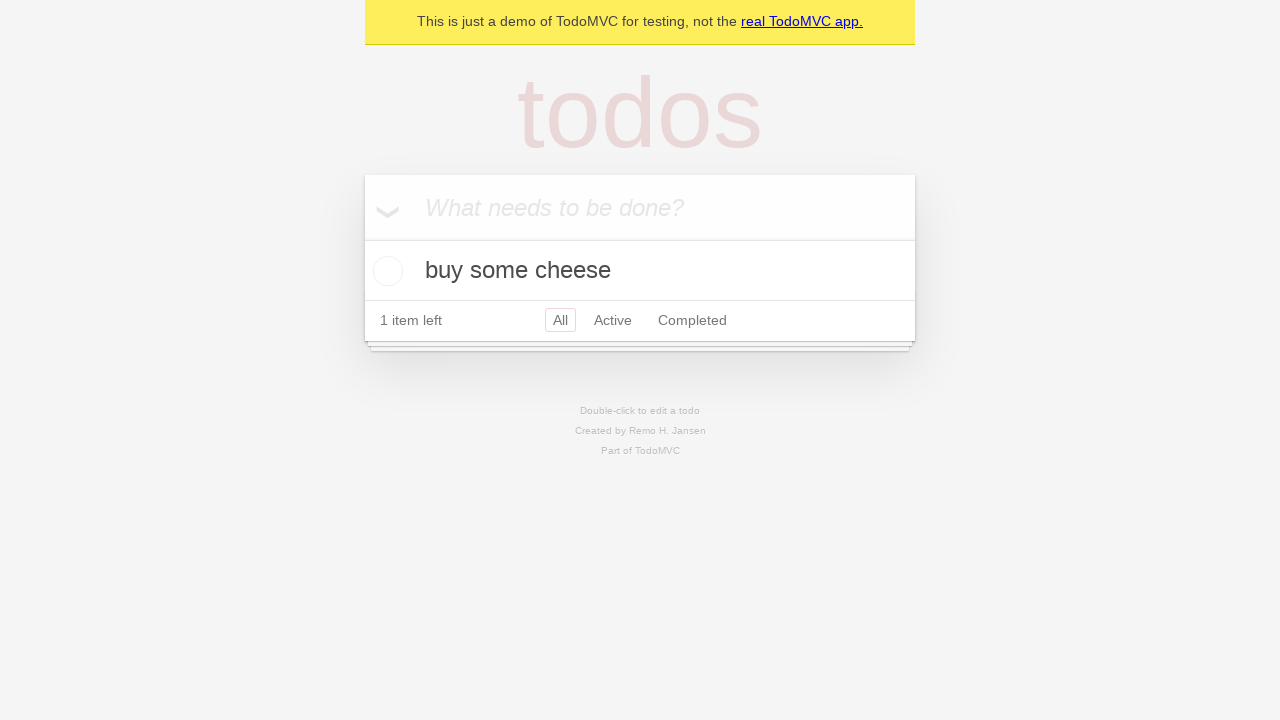

First todo item appeared on the list
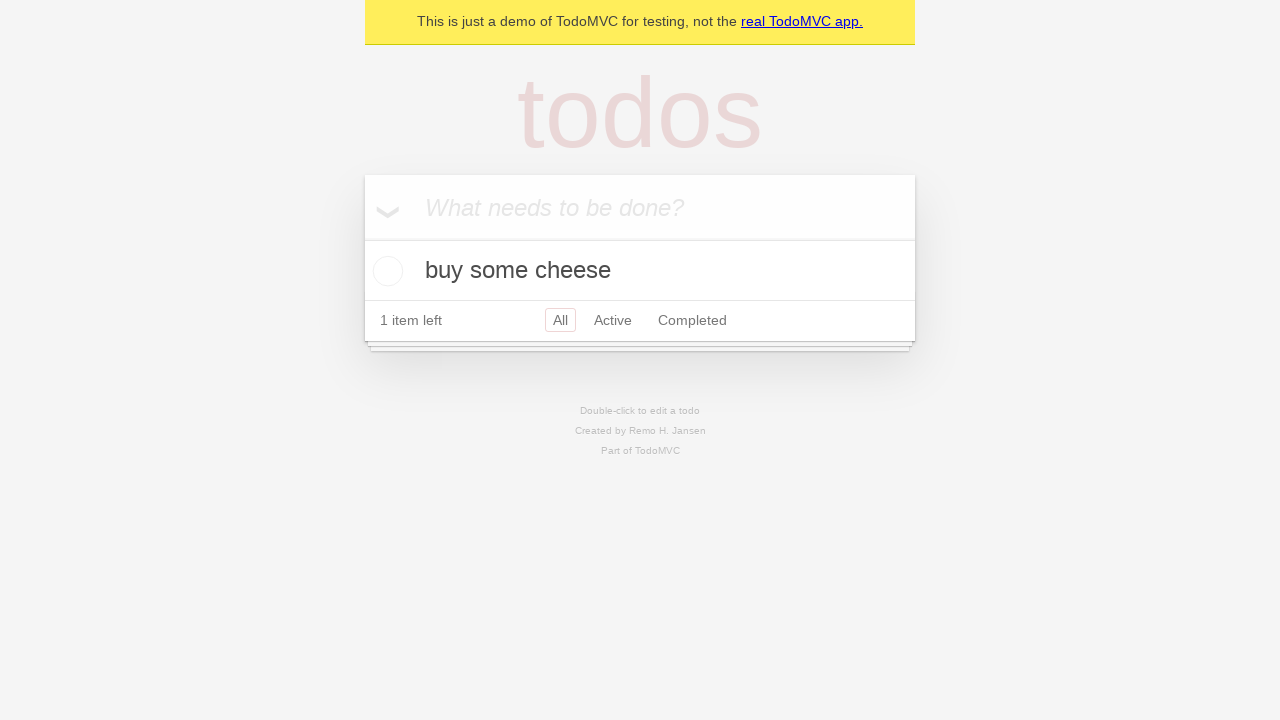

Filled todo input with 'feed the cat' on internal:attr=[placeholder="What needs to be done?"i]
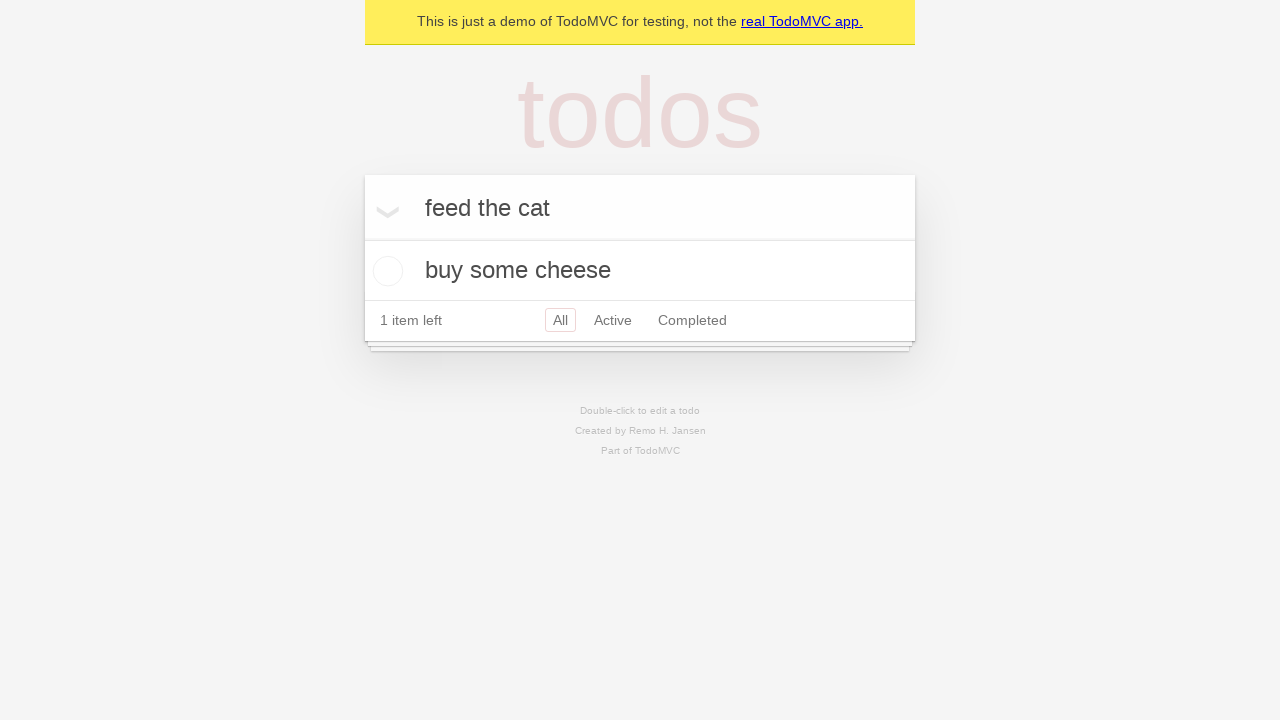

Pressed Enter to add second todo item on internal:attr=[placeholder="What needs to be done?"i]
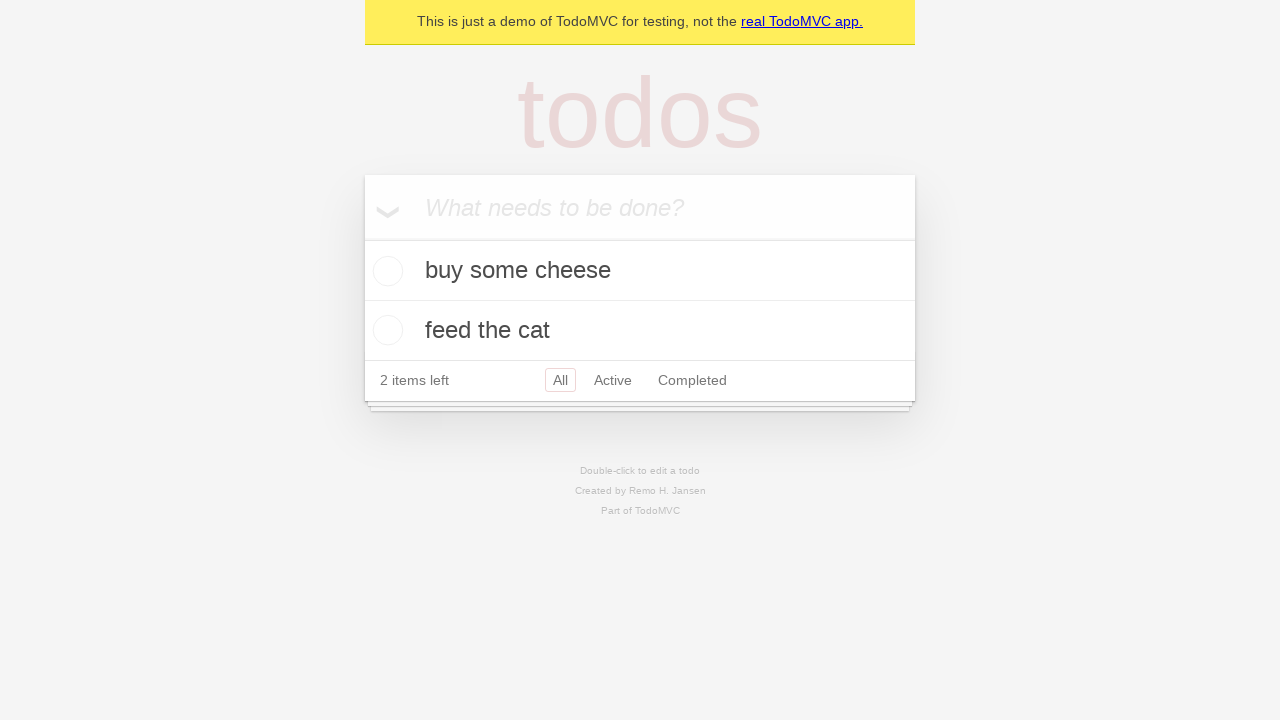

Verified both todo items are now visible on the list
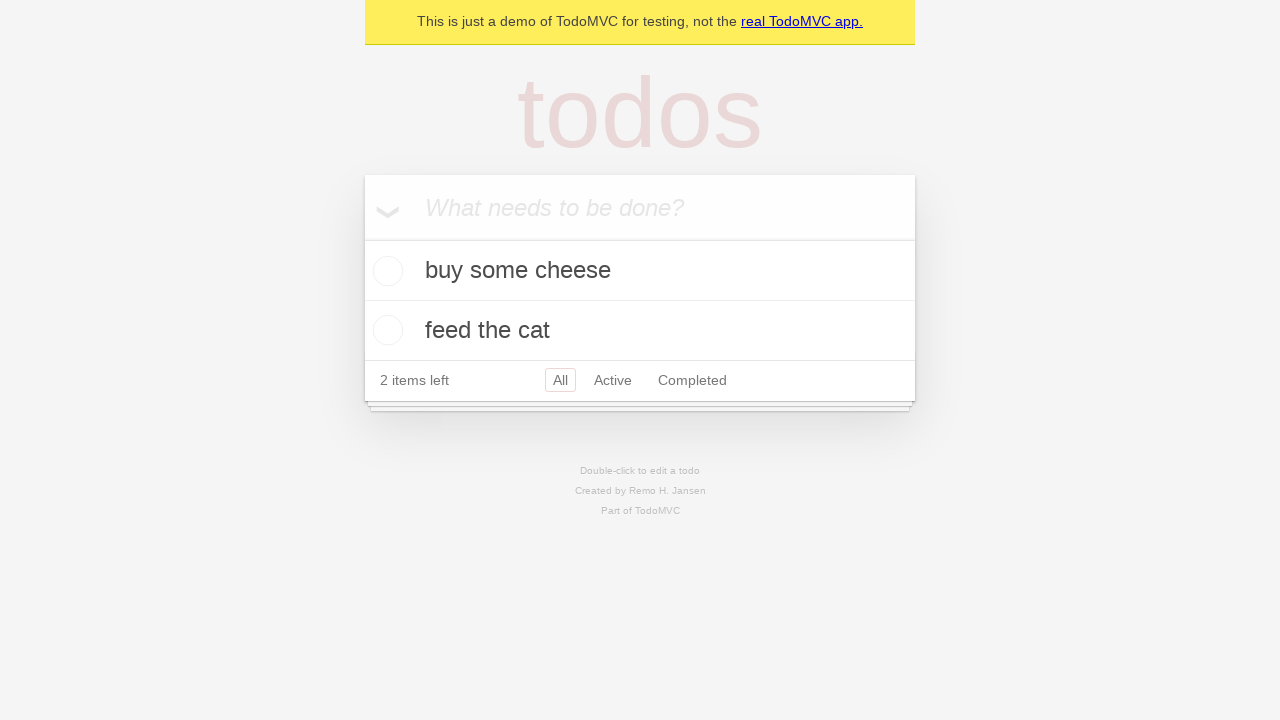

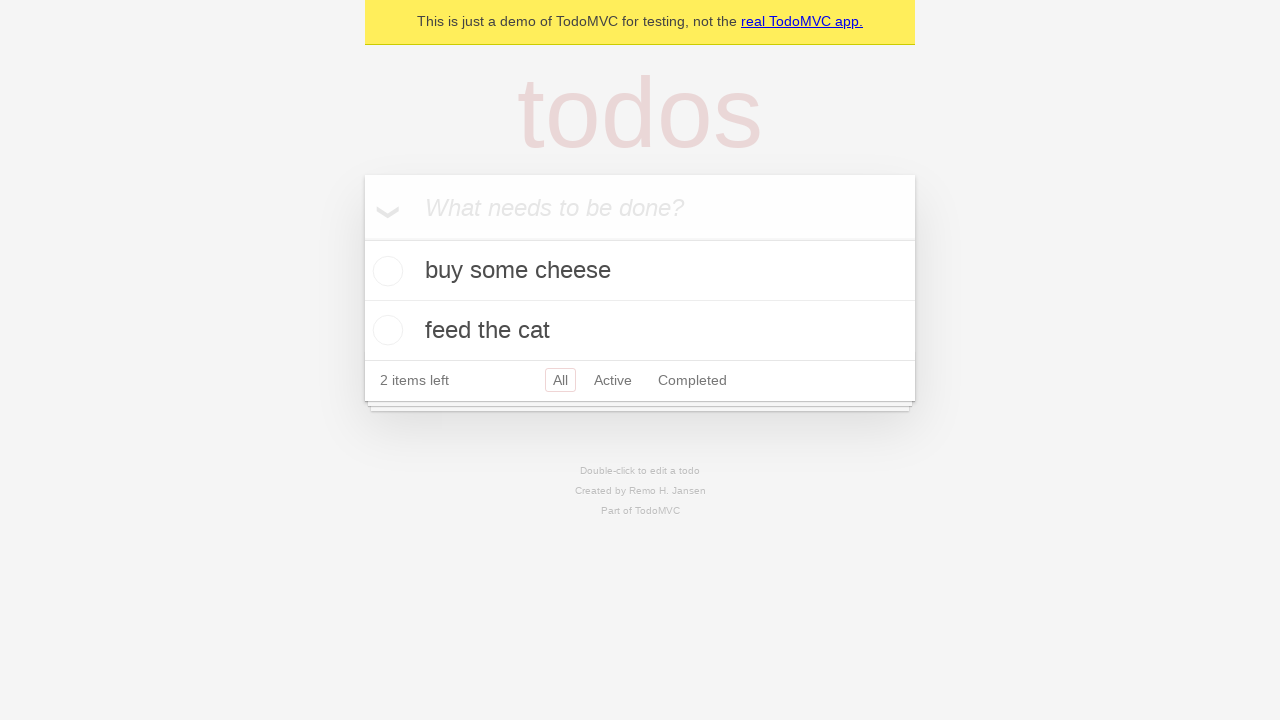